Tests jQuery UI slider interaction by switching to an iframe and dragging the red color slider handle to adjust its position

Starting URL: https://jqueryui.com/slider/#colorpicker

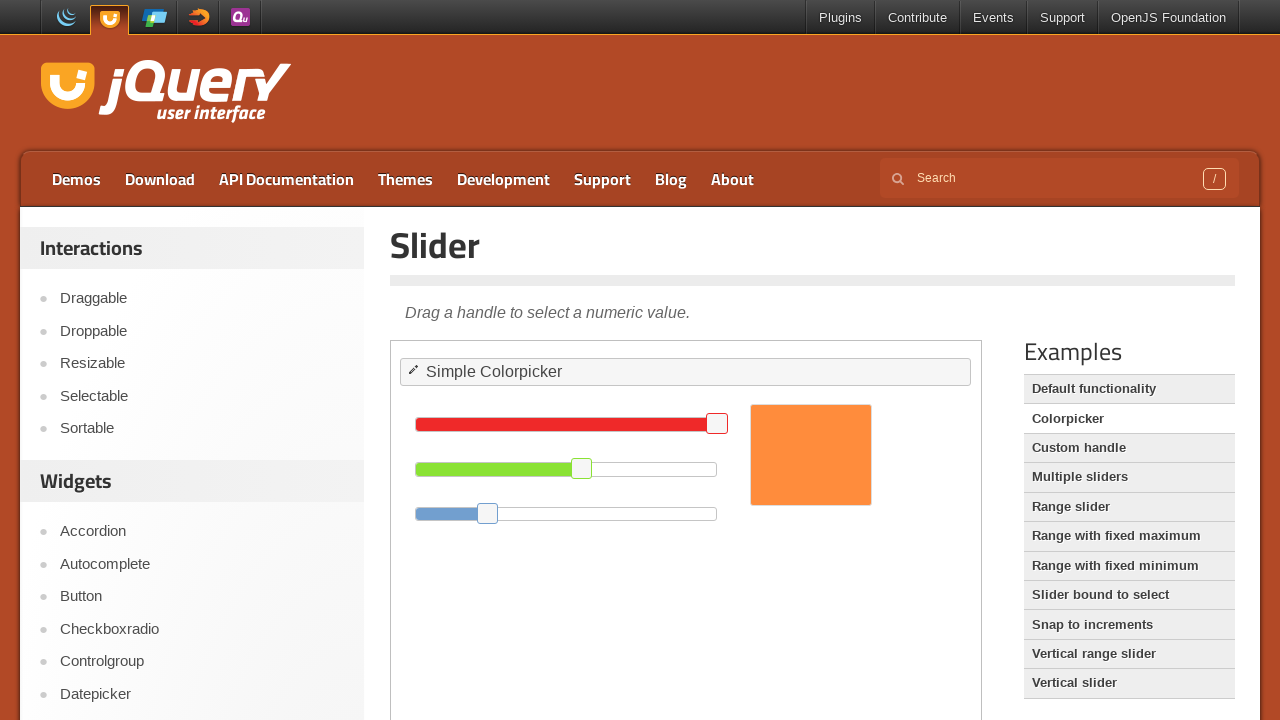

Located the demo iframe containing the slider
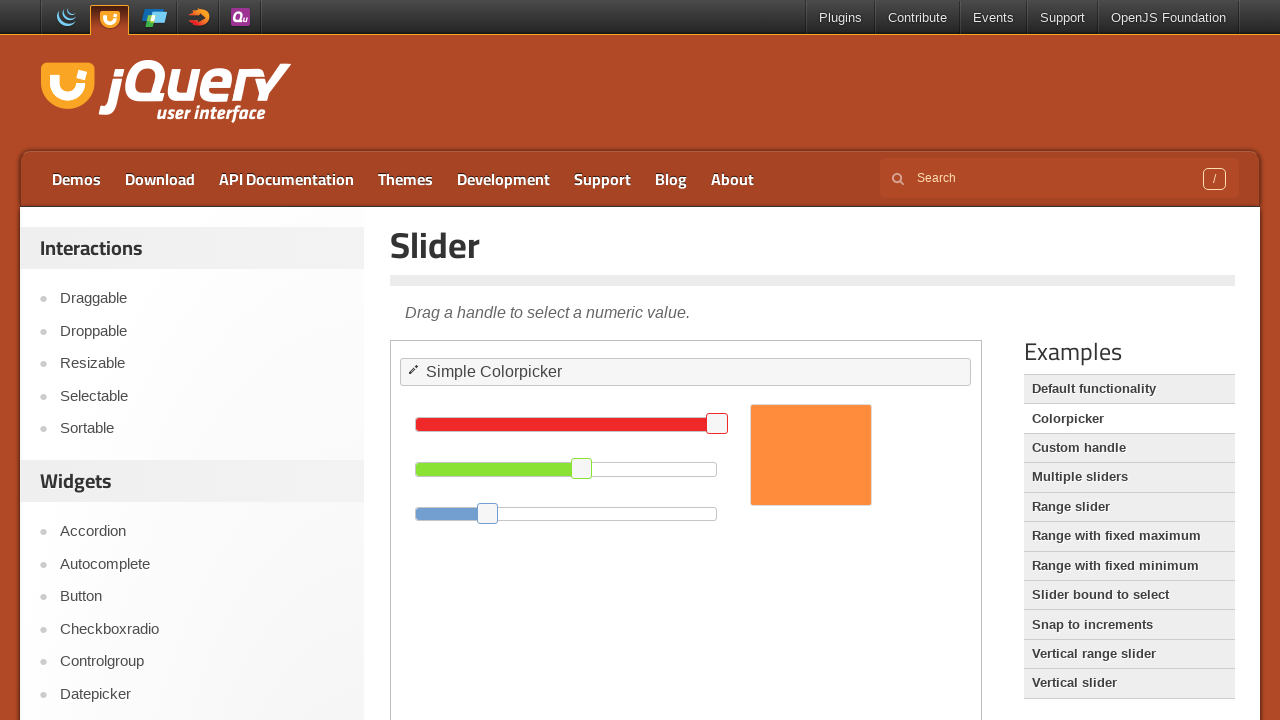

Located the red color slider handle
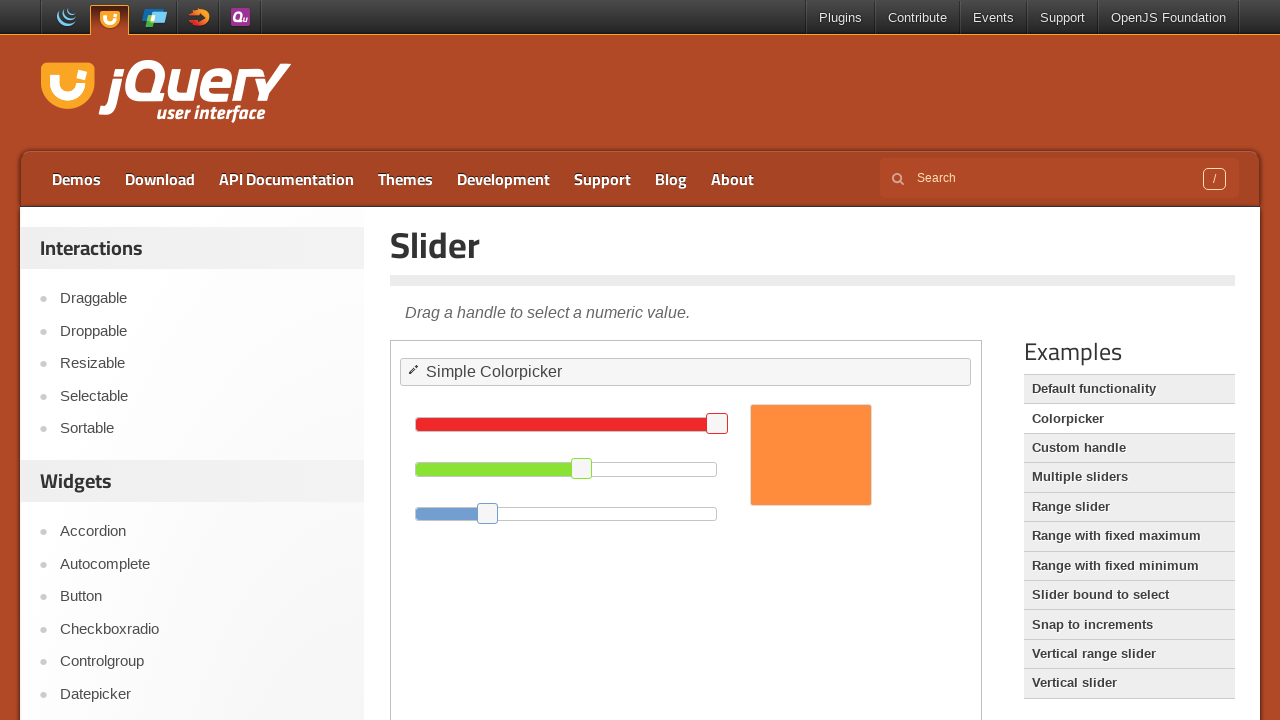

Scrolled slider handle into view if needed
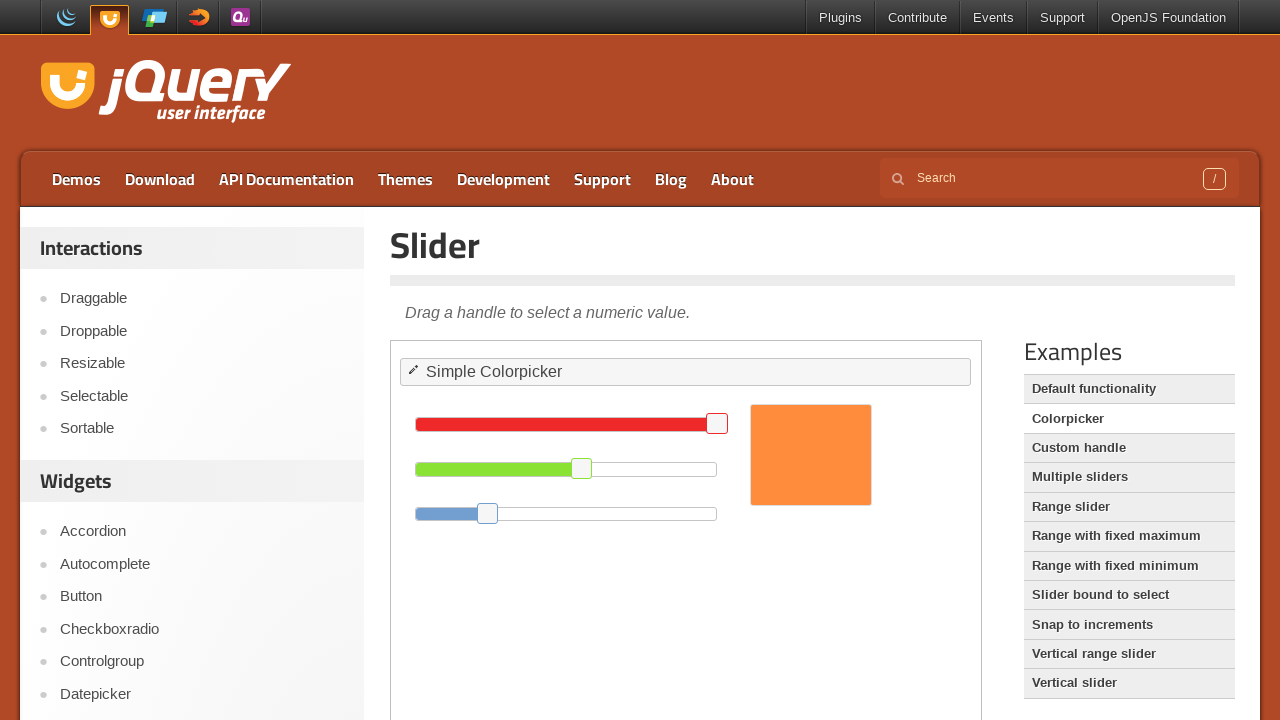

Retrieved bounding box of the slider handle
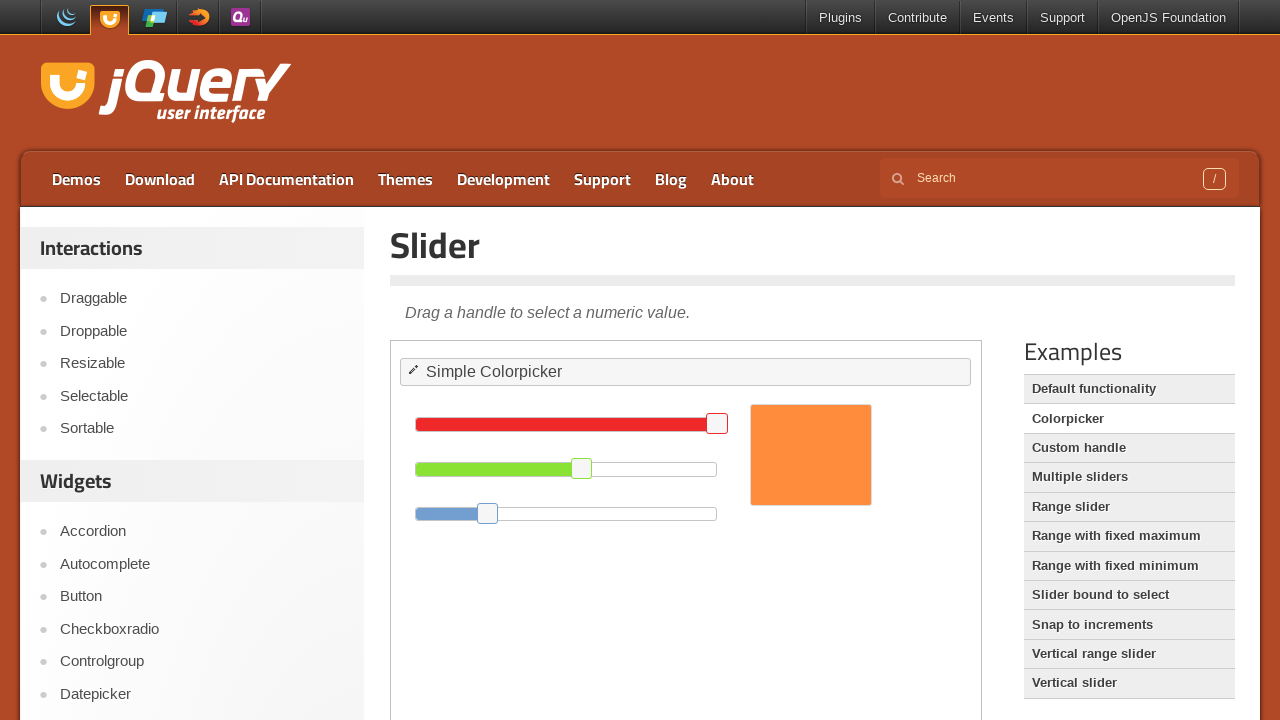

Moved mouse to the center of the slider handle at (717, 424)
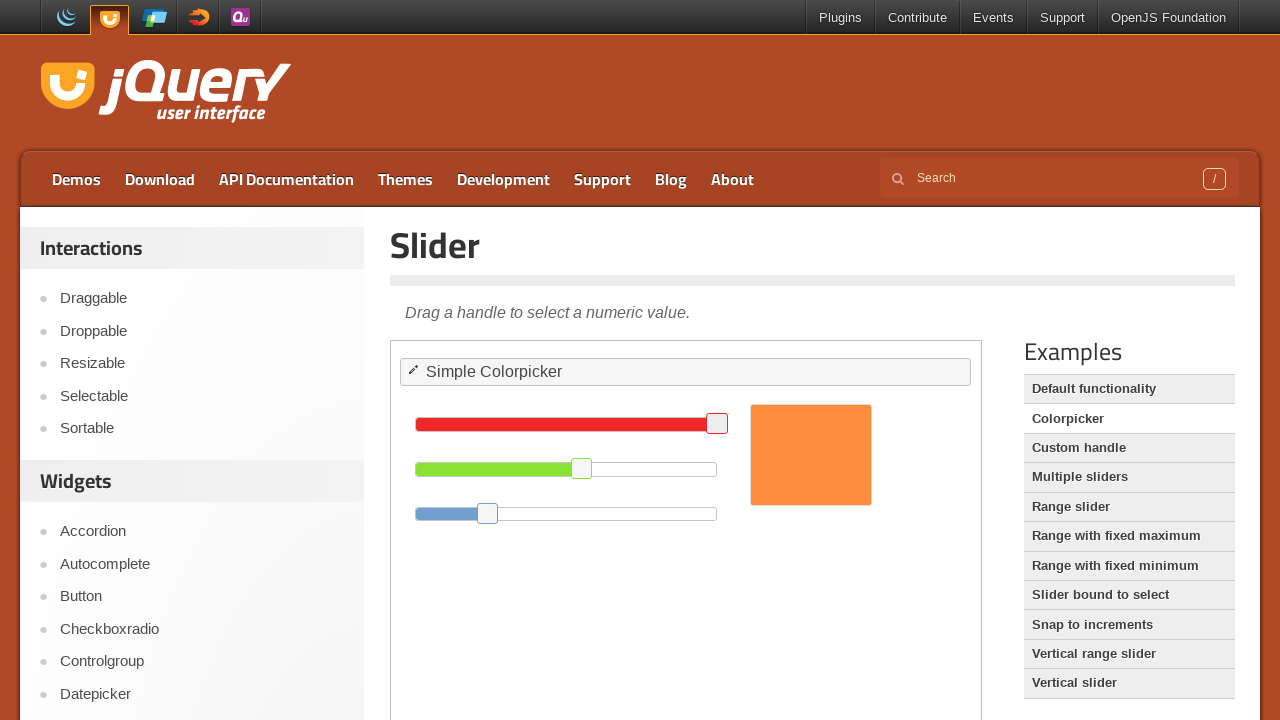

Pressed mouse button down on the slider handle at (717, 424)
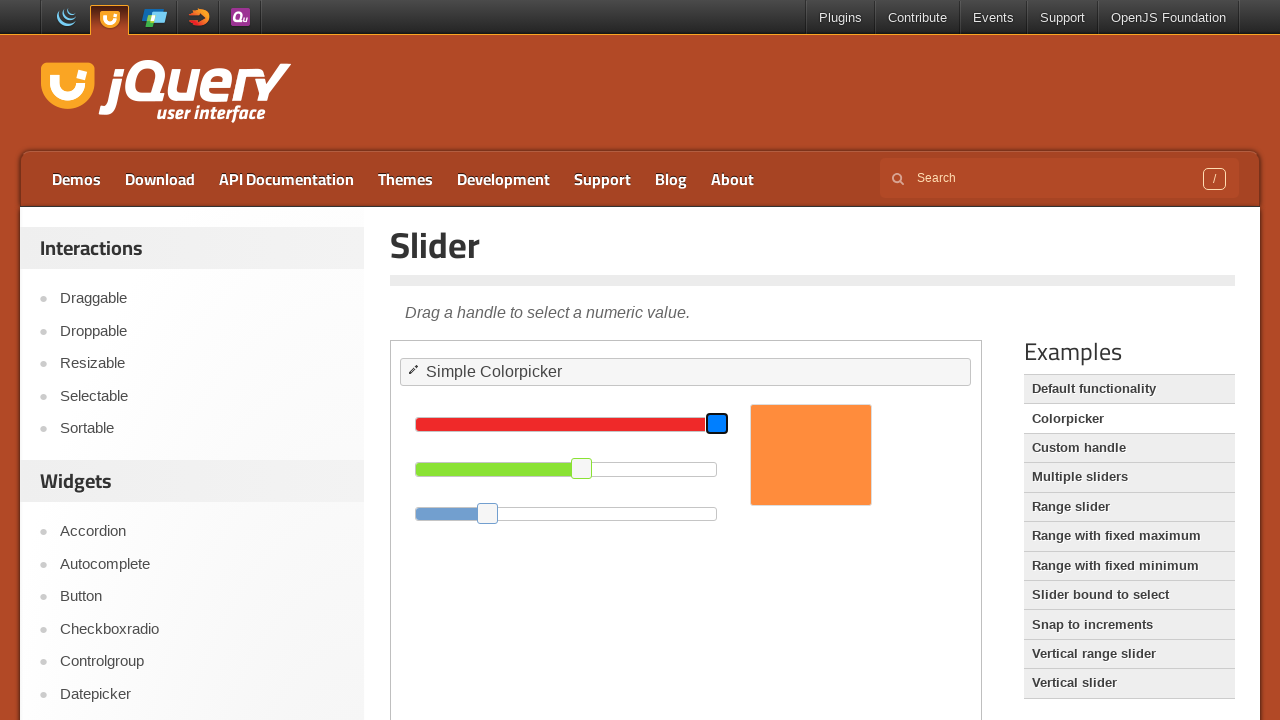

Dragged the red slider handle 80 pixels to the left at (637, 424)
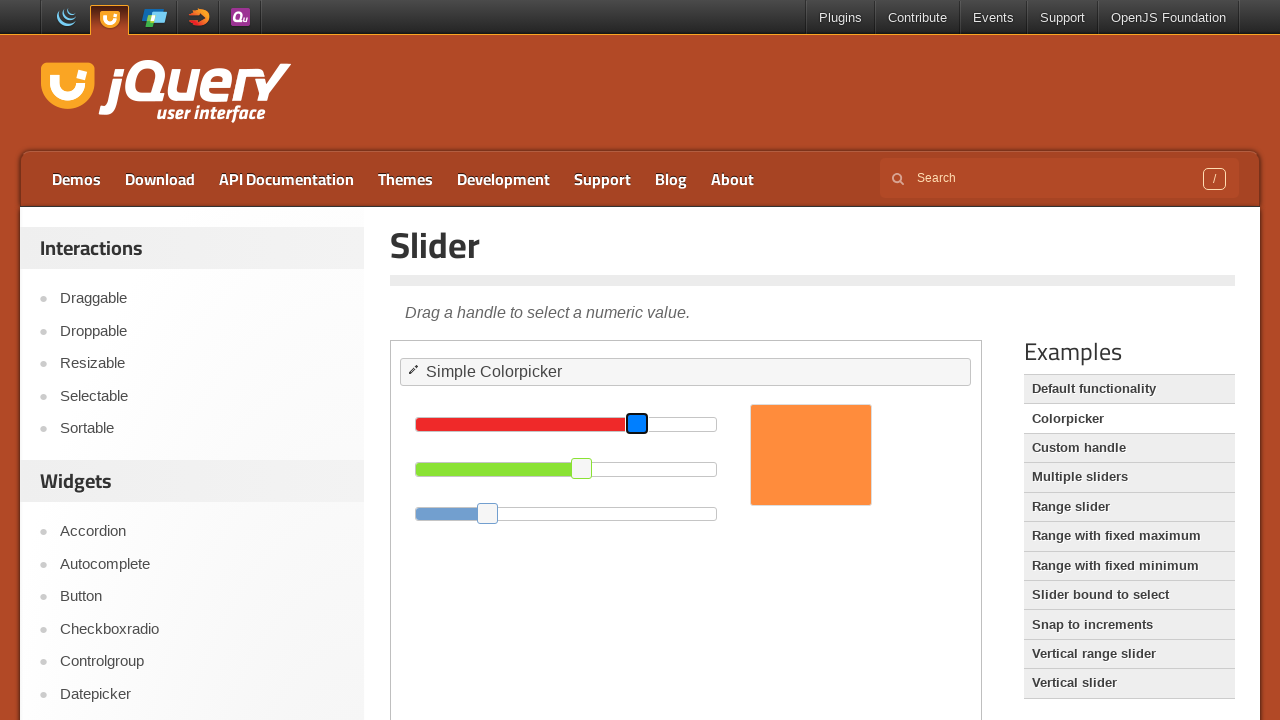

Released mouse button, completing the slider drag operation at (637, 424)
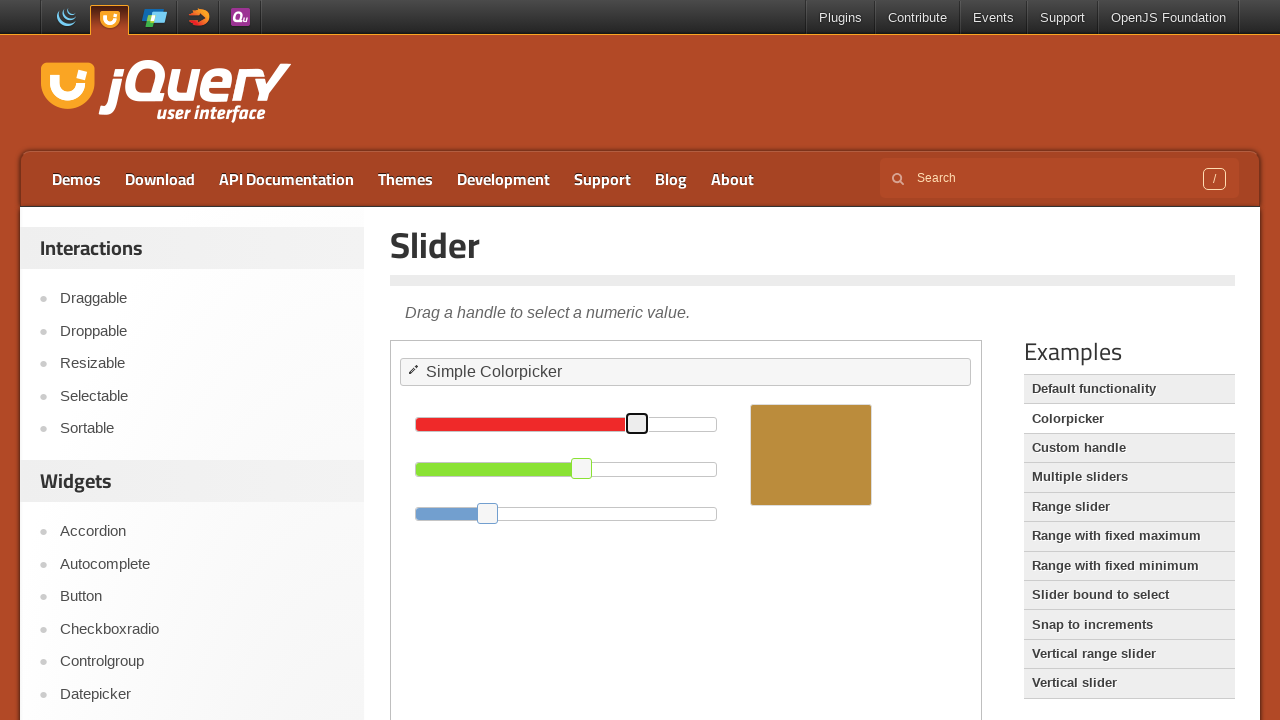

Waited 1 second to observe the slider adjustment result
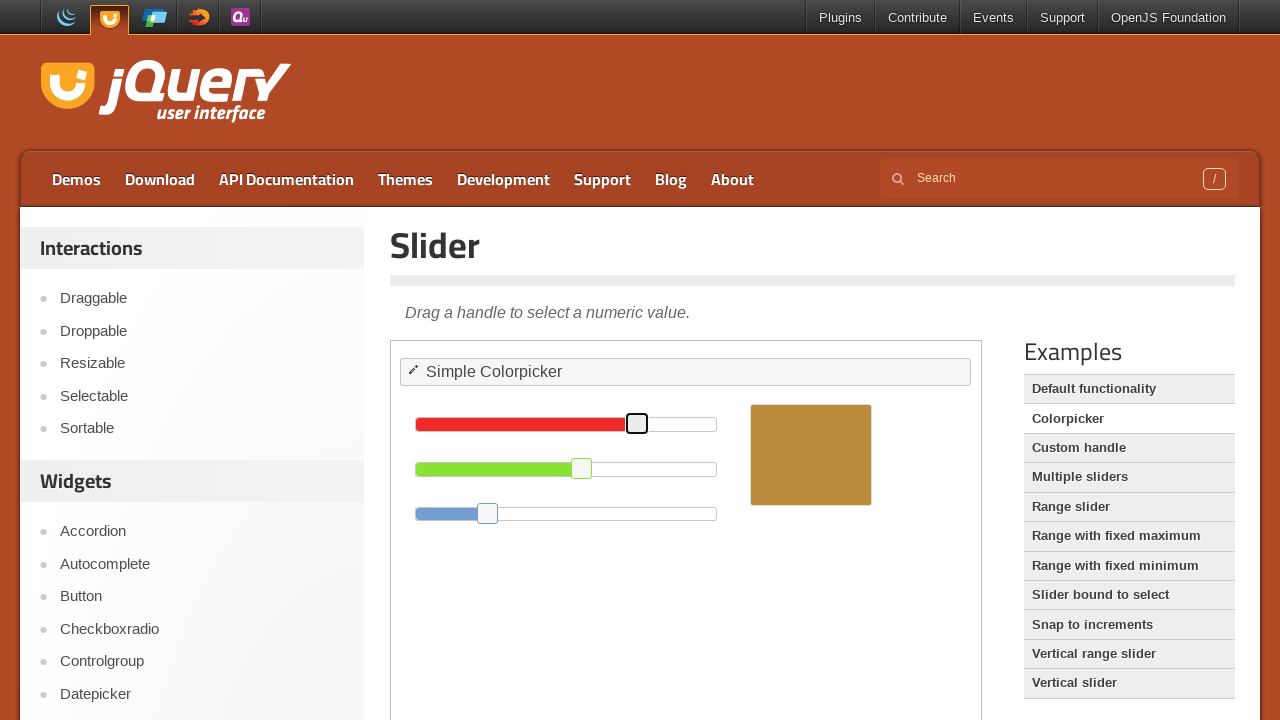

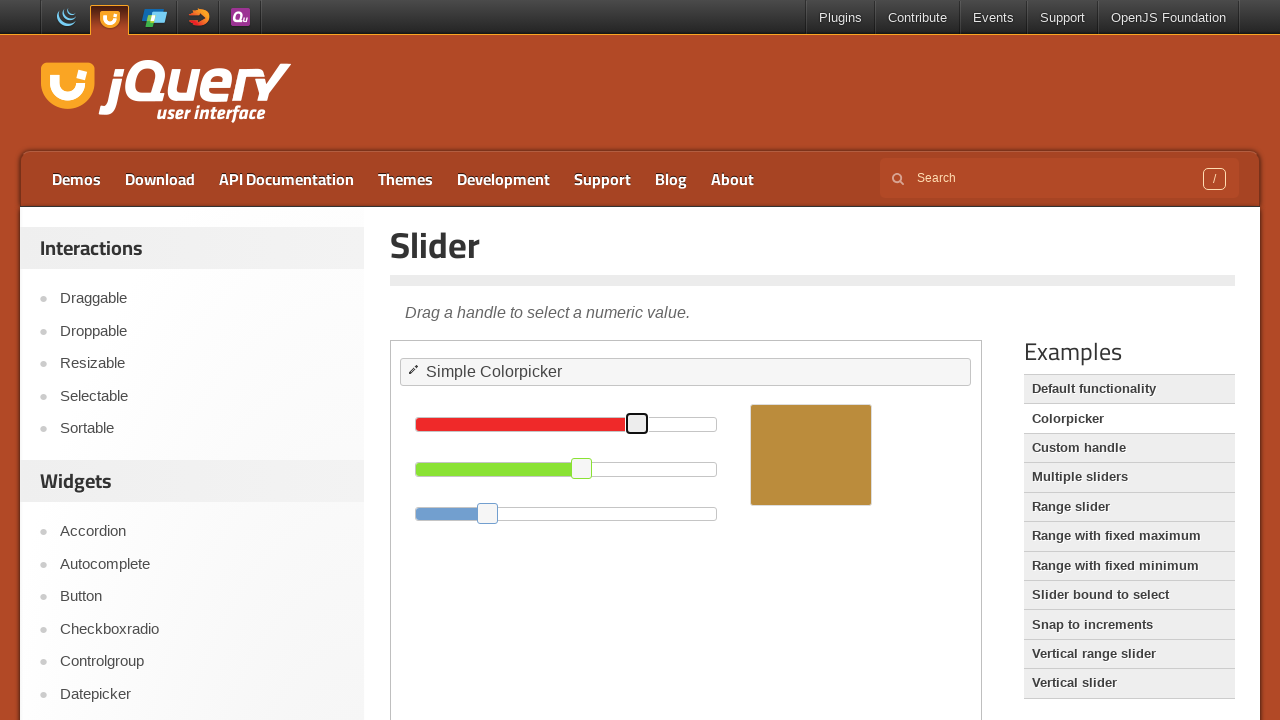